Tests state dropdown by verifying default selection and changing to Arkansas

Starting URL: https://testcenter.techproeducation.com/index.php?page=dropdown

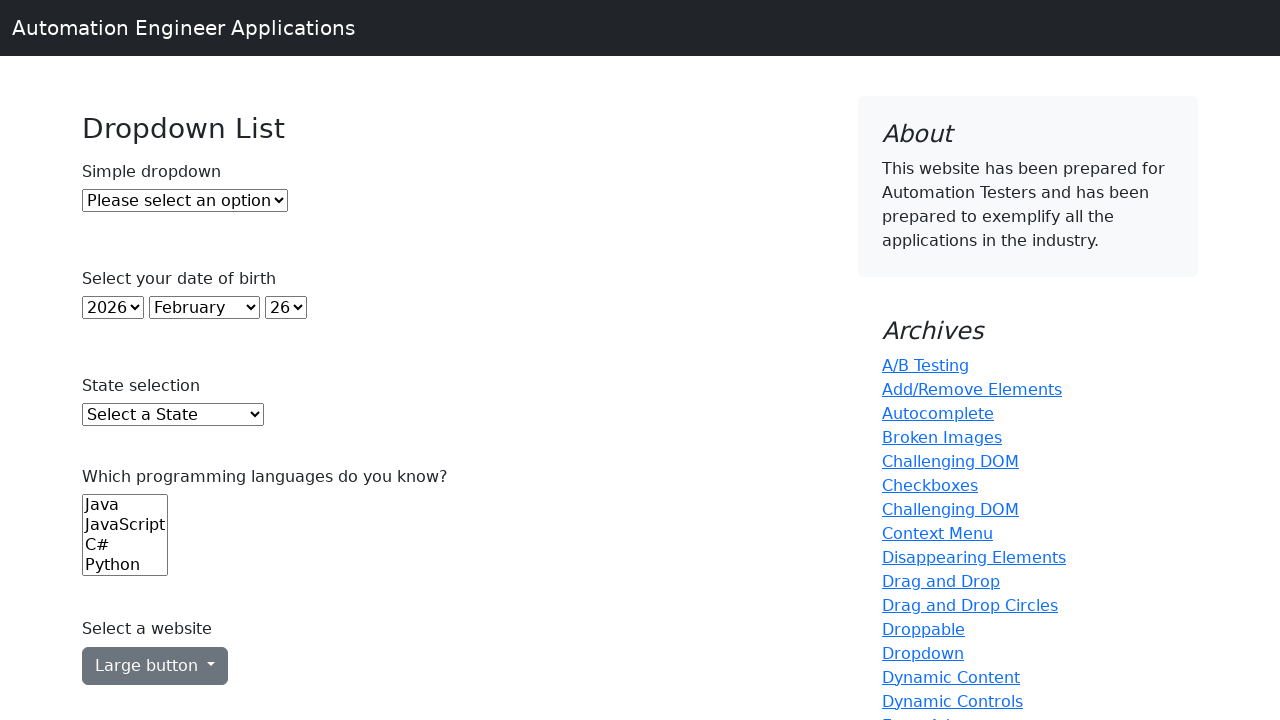

Located state dropdown element
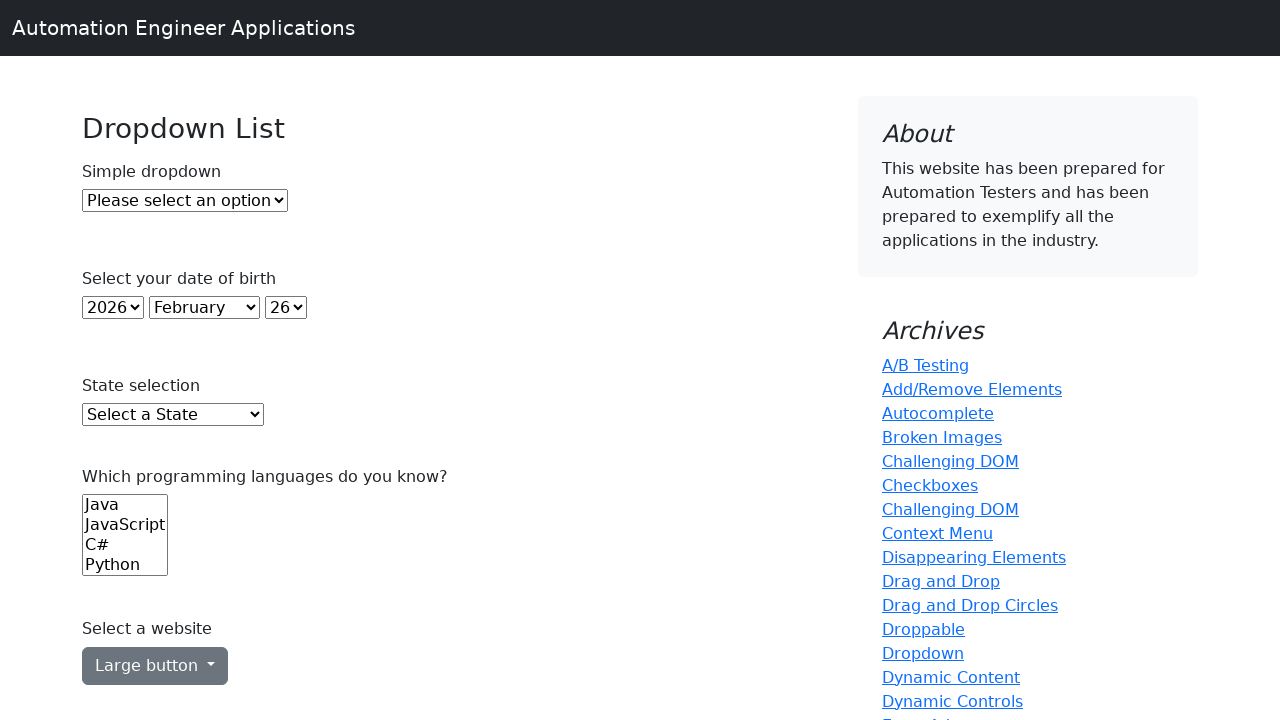

Selected Arkansas from state dropdown on #state
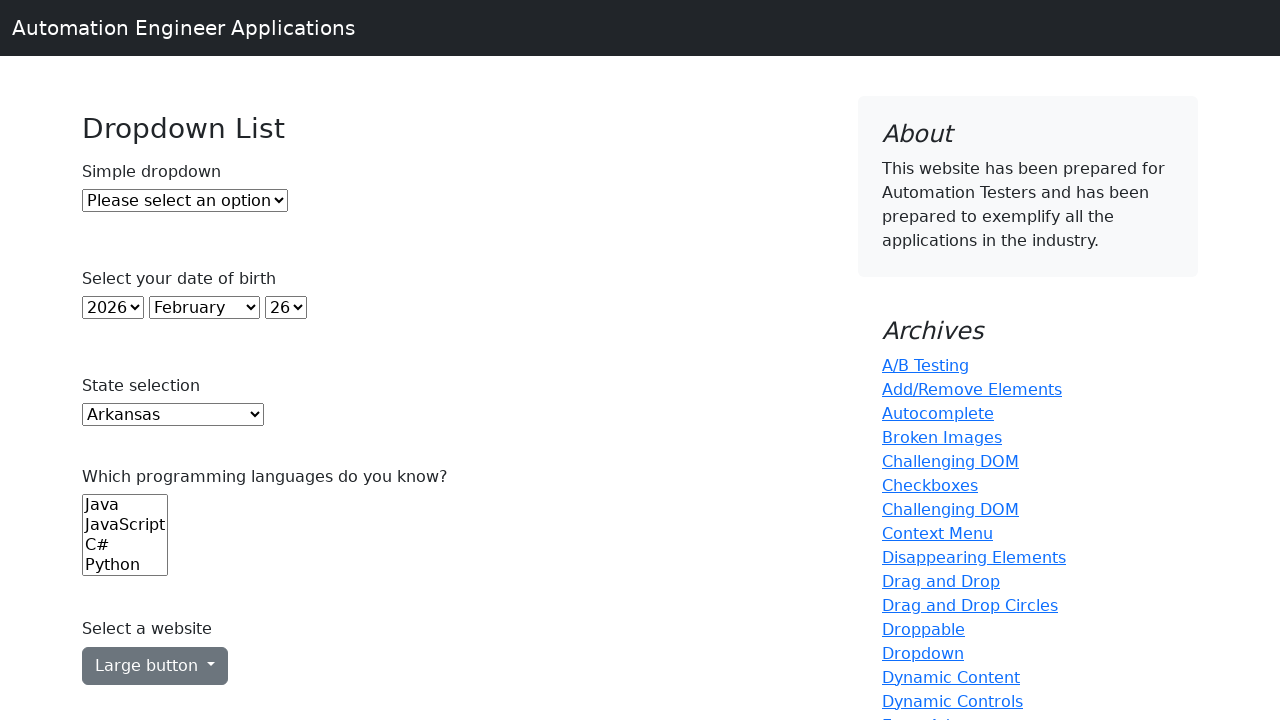

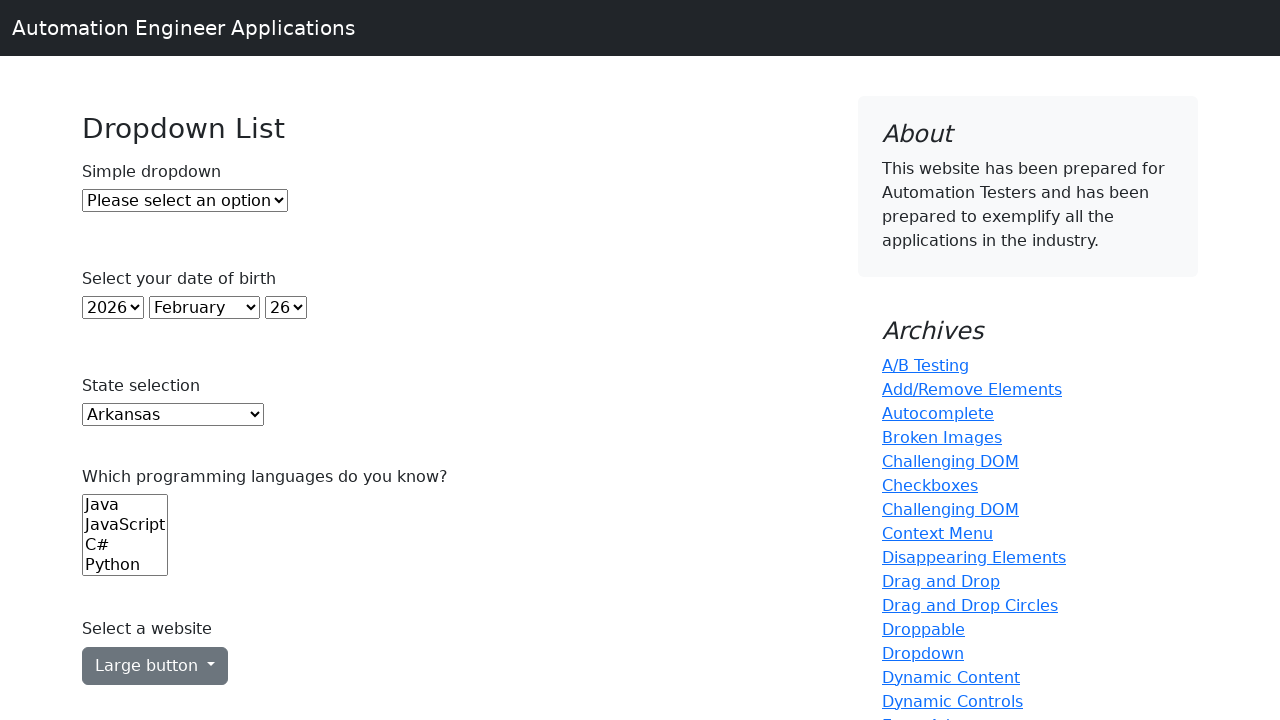